Tests dropdown selection and passenger count increment functionality

Starting URL: https://rahulshettyacademy.com/dropdownsPractise/

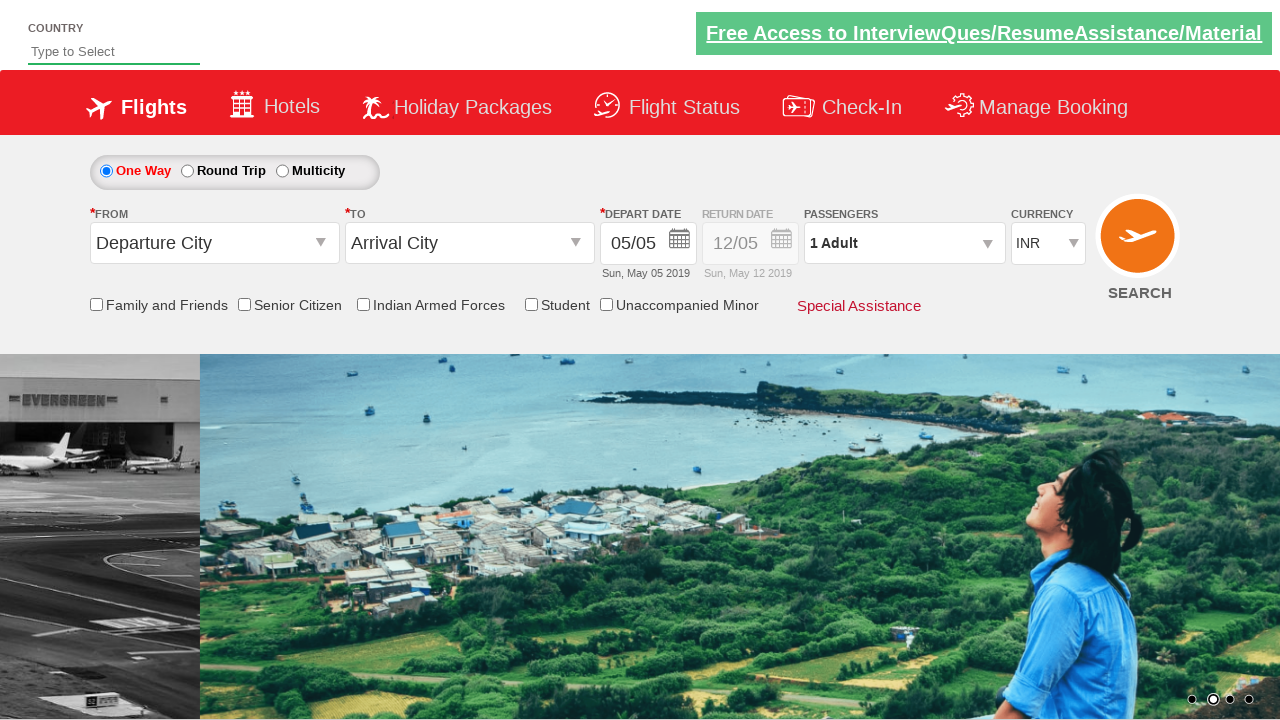

Selected currency from dropdown at index 3 on #ctl00_mainContent_DropDownListCurrency
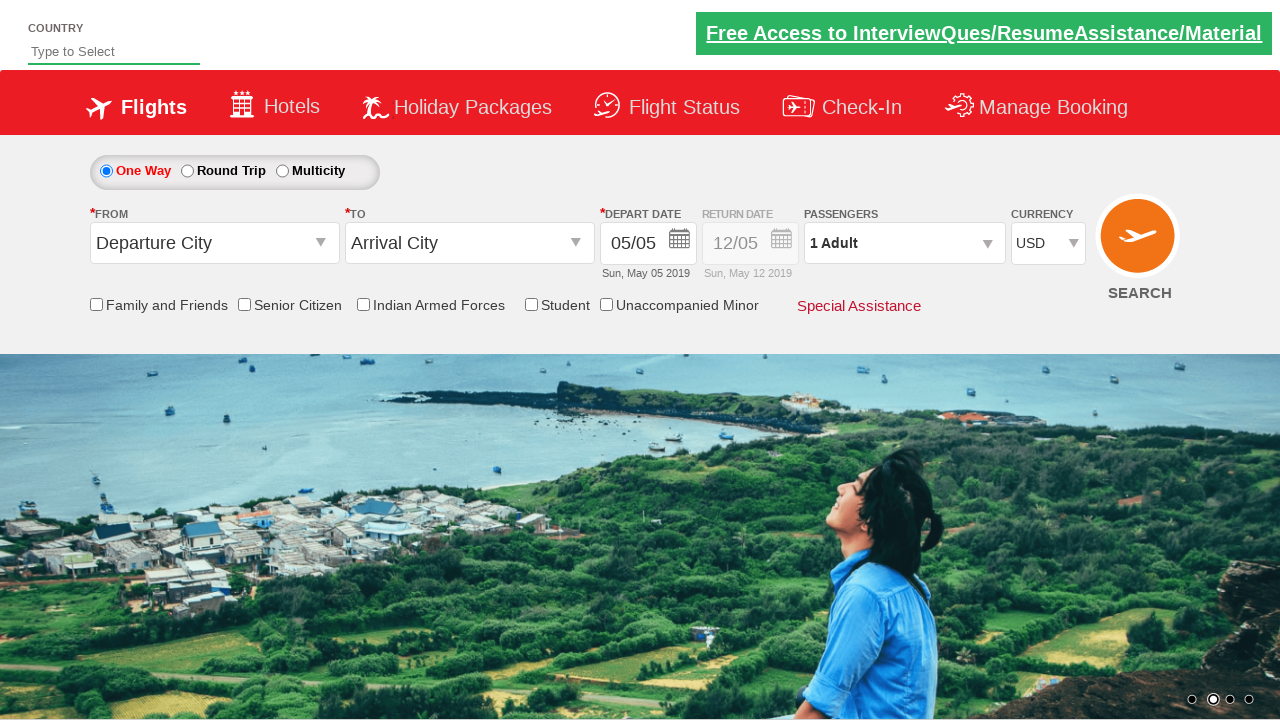

Clicked on passenger info dropdown at (904, 243) on #divpaxinfo
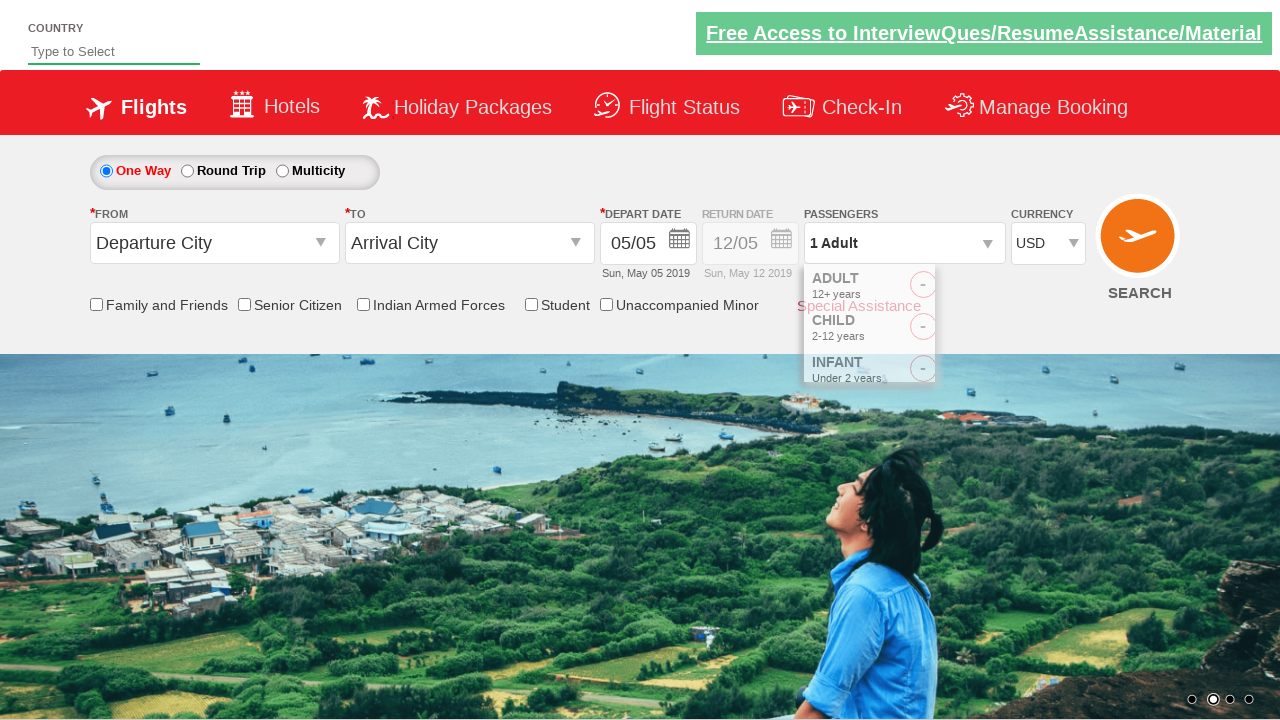

Waited 2 seconds for dropdown to open
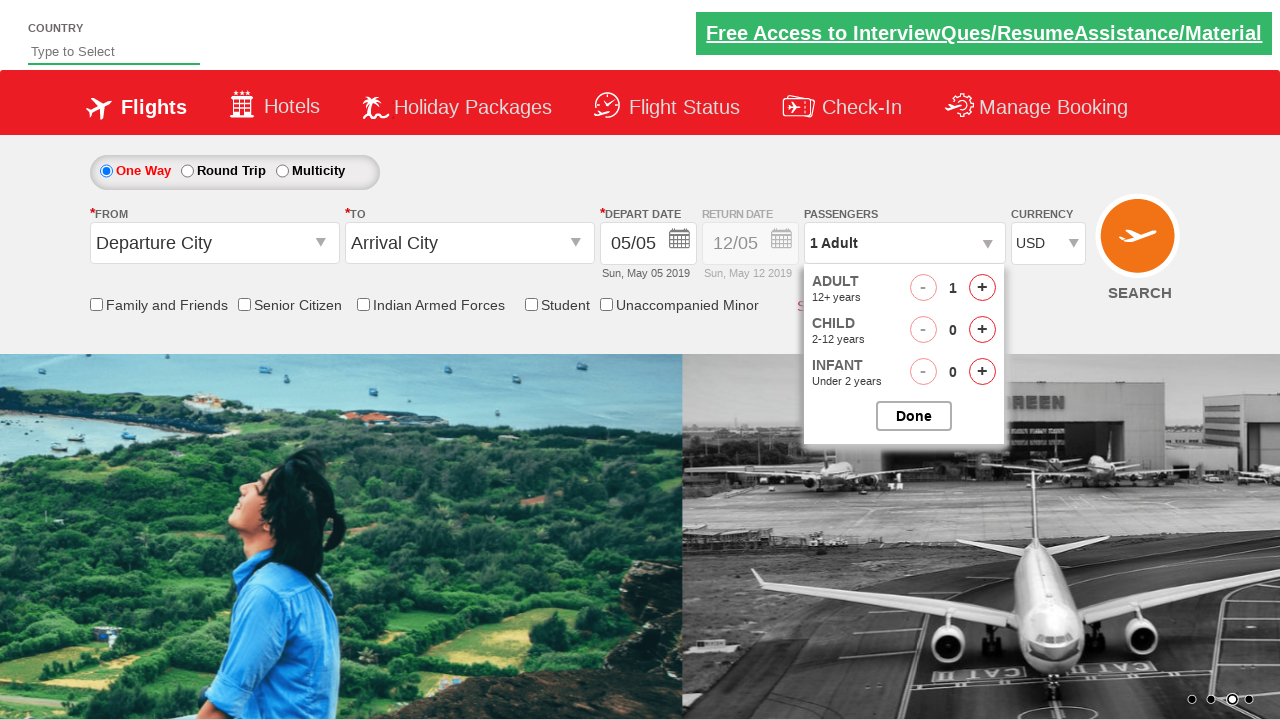

Clicked increment adult button (1st time) at (982, 288) on #hrefIncAdt
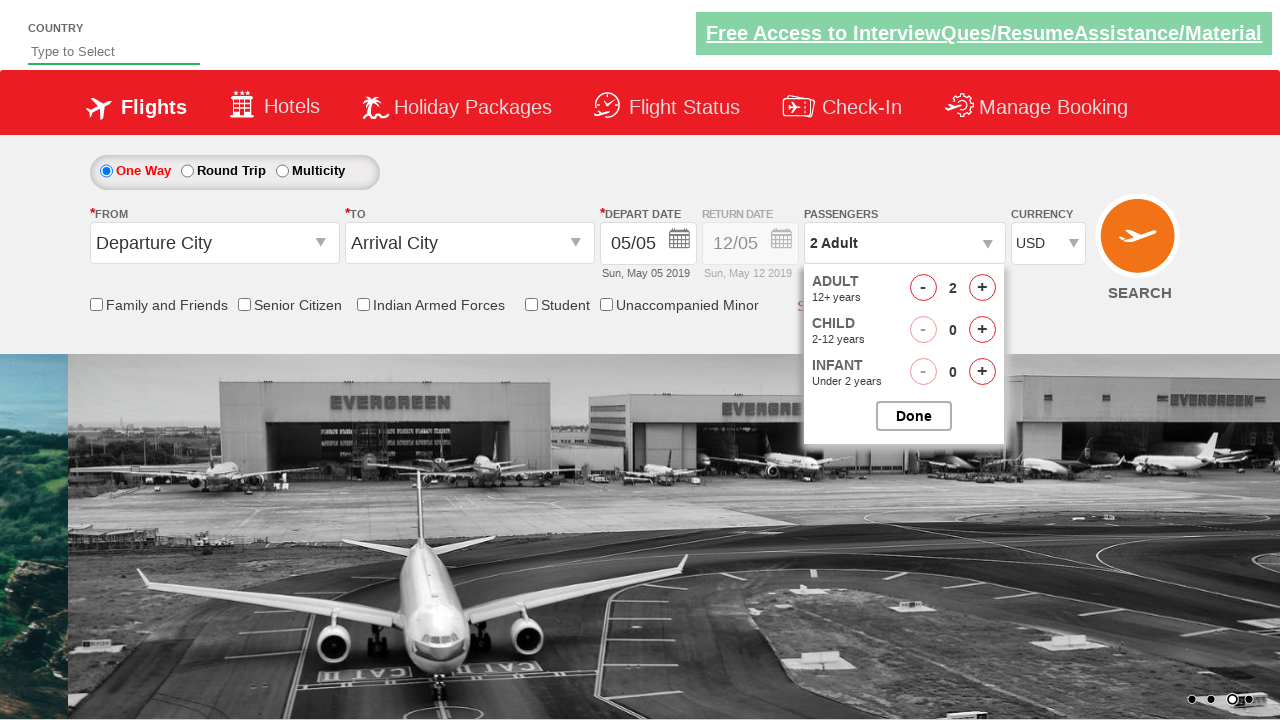

Clicked increment adult button (2nd time) at (982, 288) on #hrefIncAdt
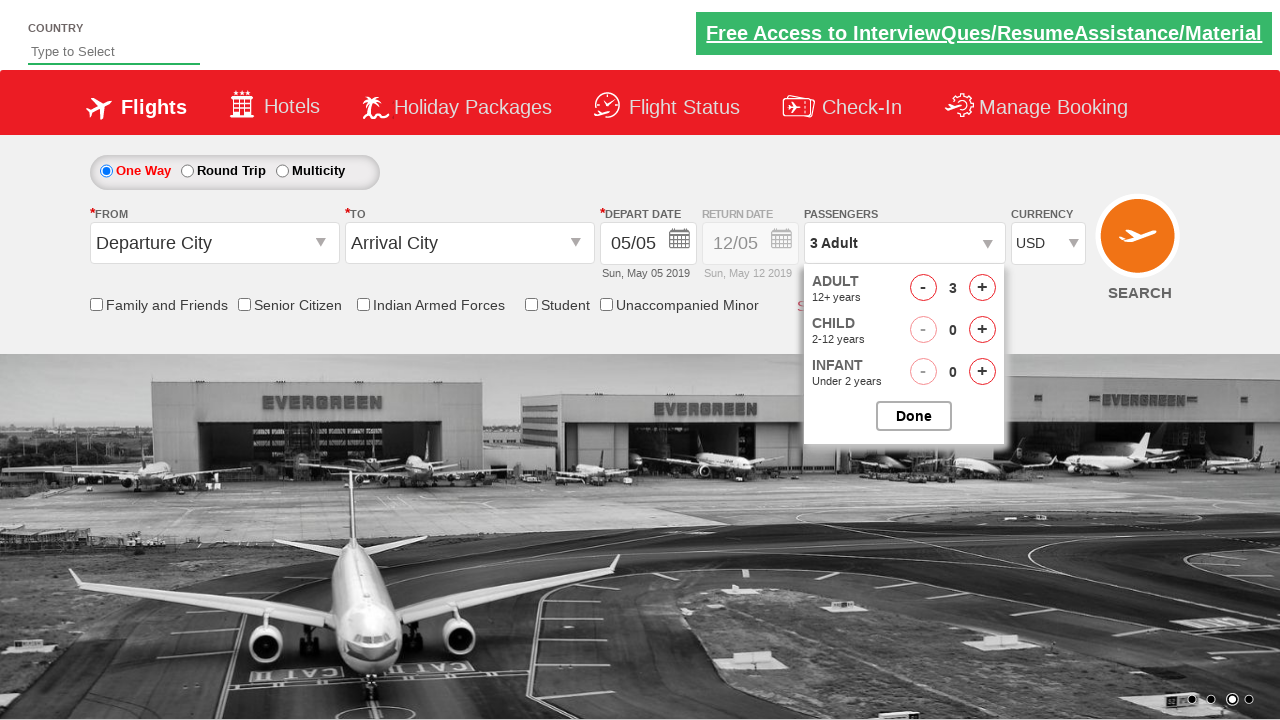

Clicked increment adult button (3rd time) at (982, 288) on #hrefIncAdt
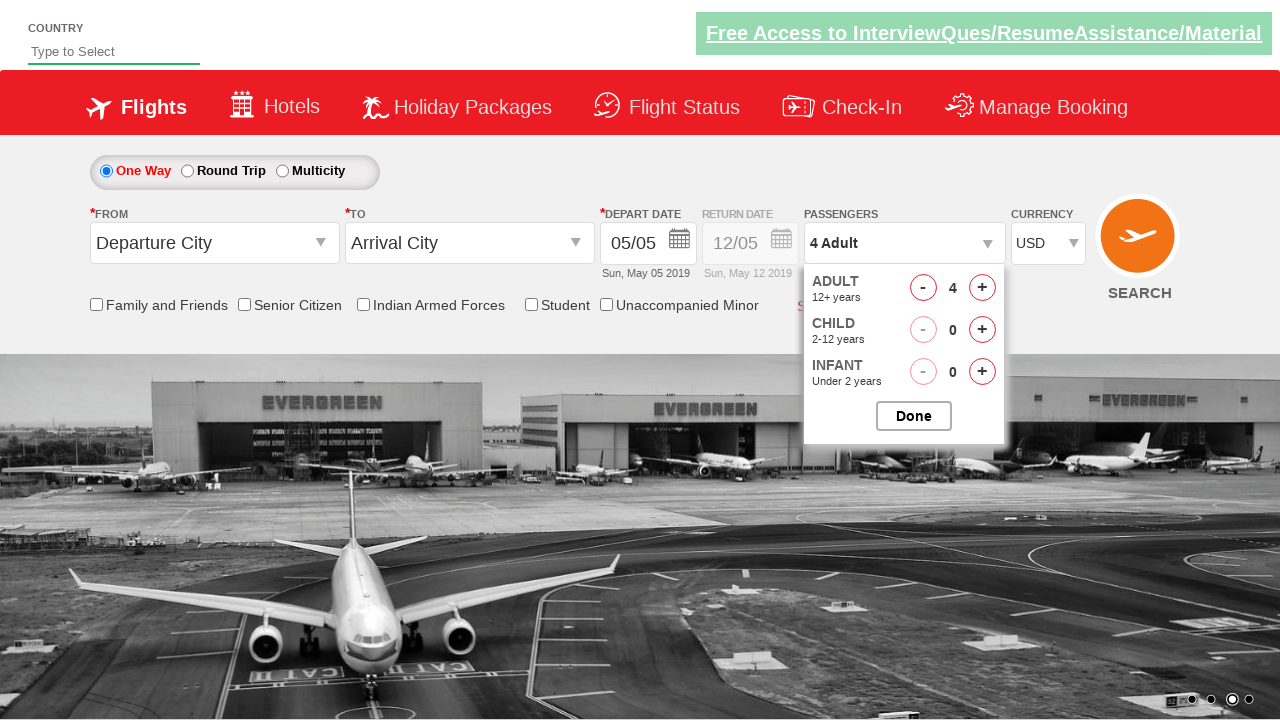

Clicked increment adult button (4th time) at (982, 288) on #hrefIncAdt
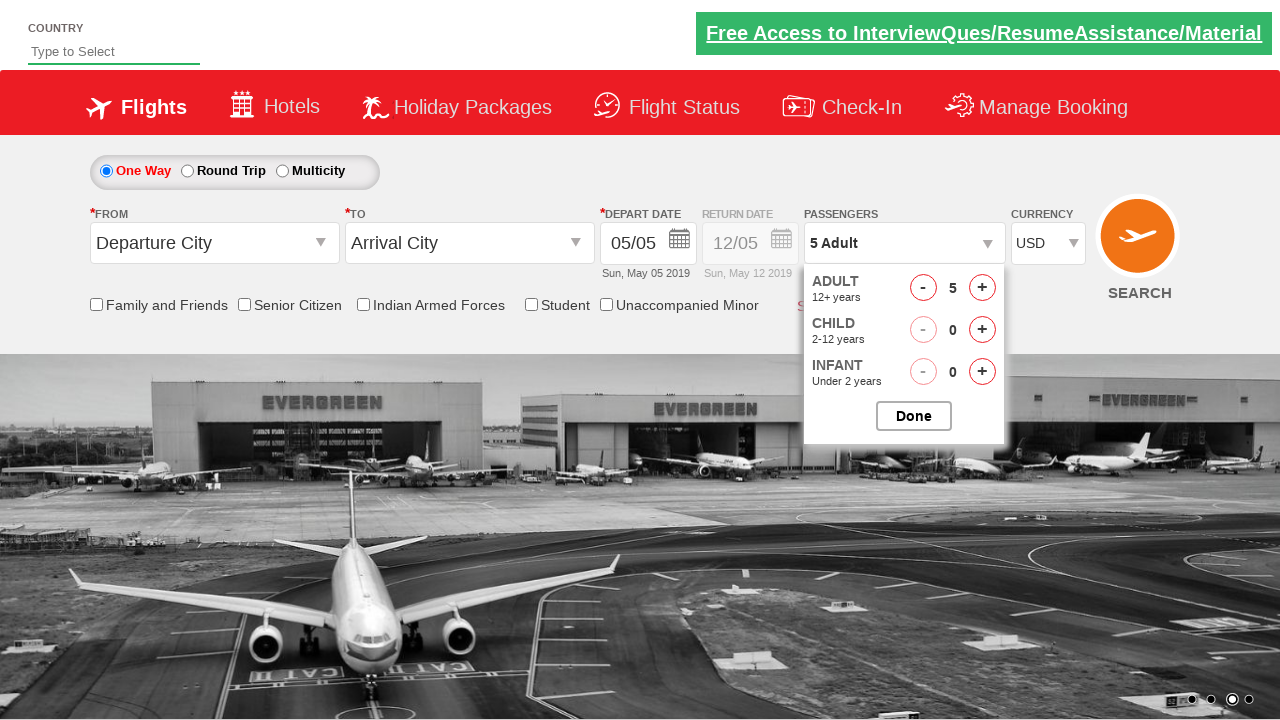

Closed the passenger dropdown at (914, 416) on #btnclosepaxoption
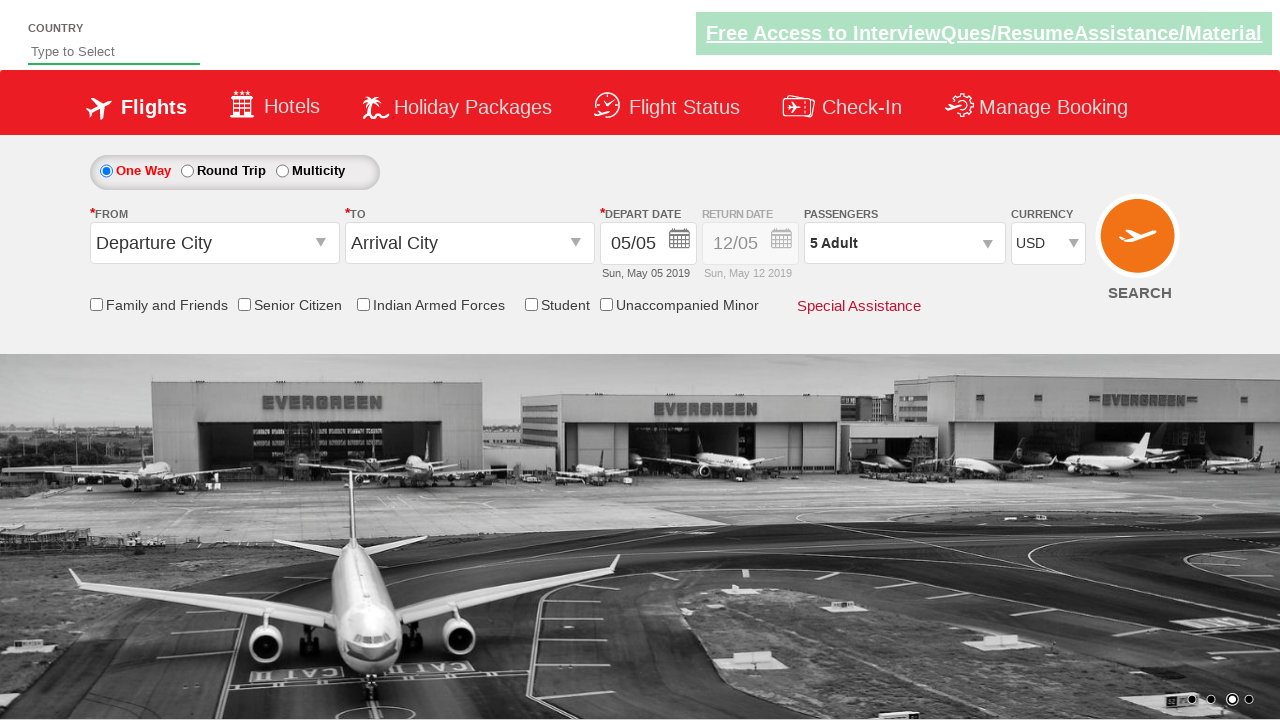

Verified that '5 Adult' is displayed in passenger info dropdown
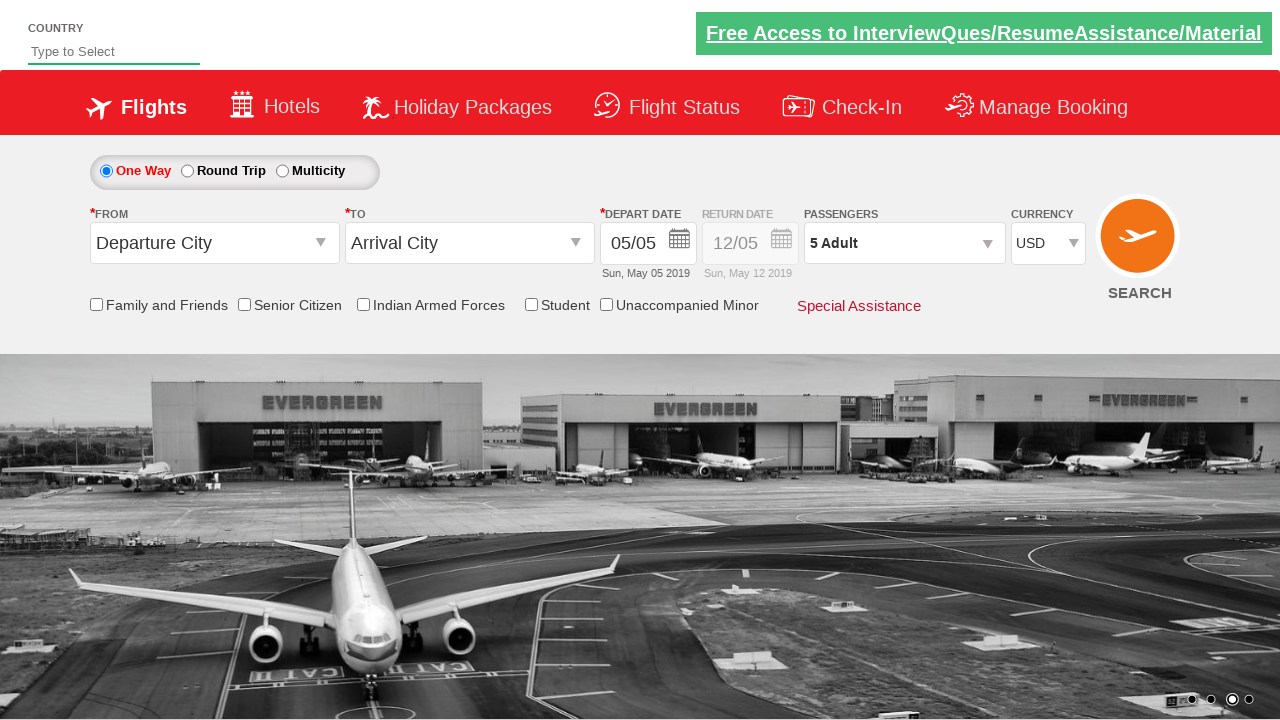

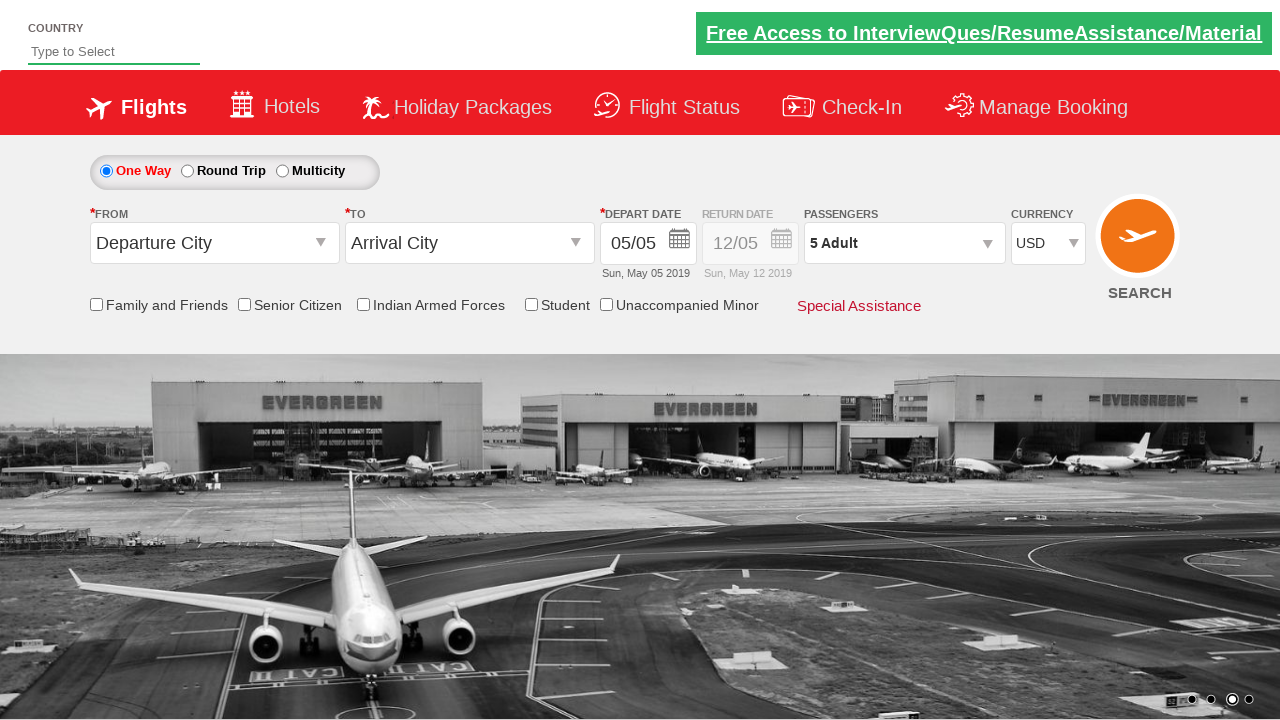